Tests window handling by opening multiple windows/tabs, switching between them, and closing a specific window based on URL matching

Starting URL: https://www.yamaha-motor-india.com/

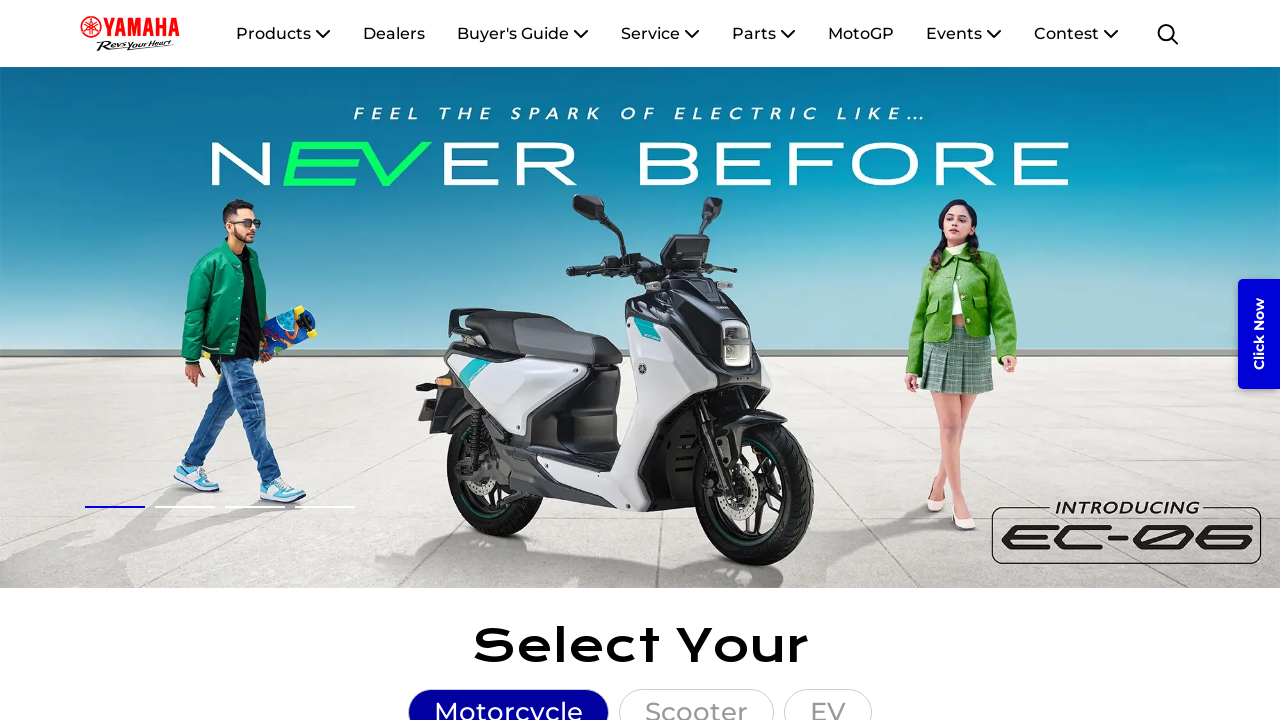

Opened new window/tab
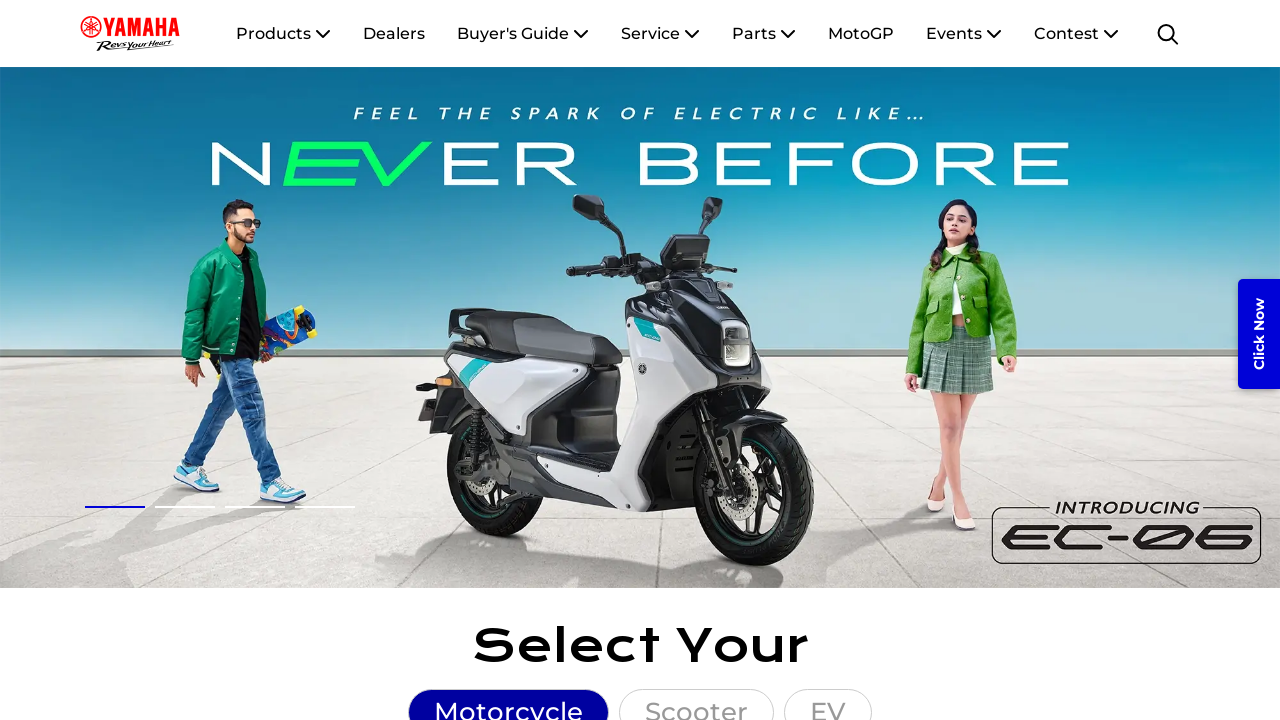

Navigated to Cadbury Gifting website
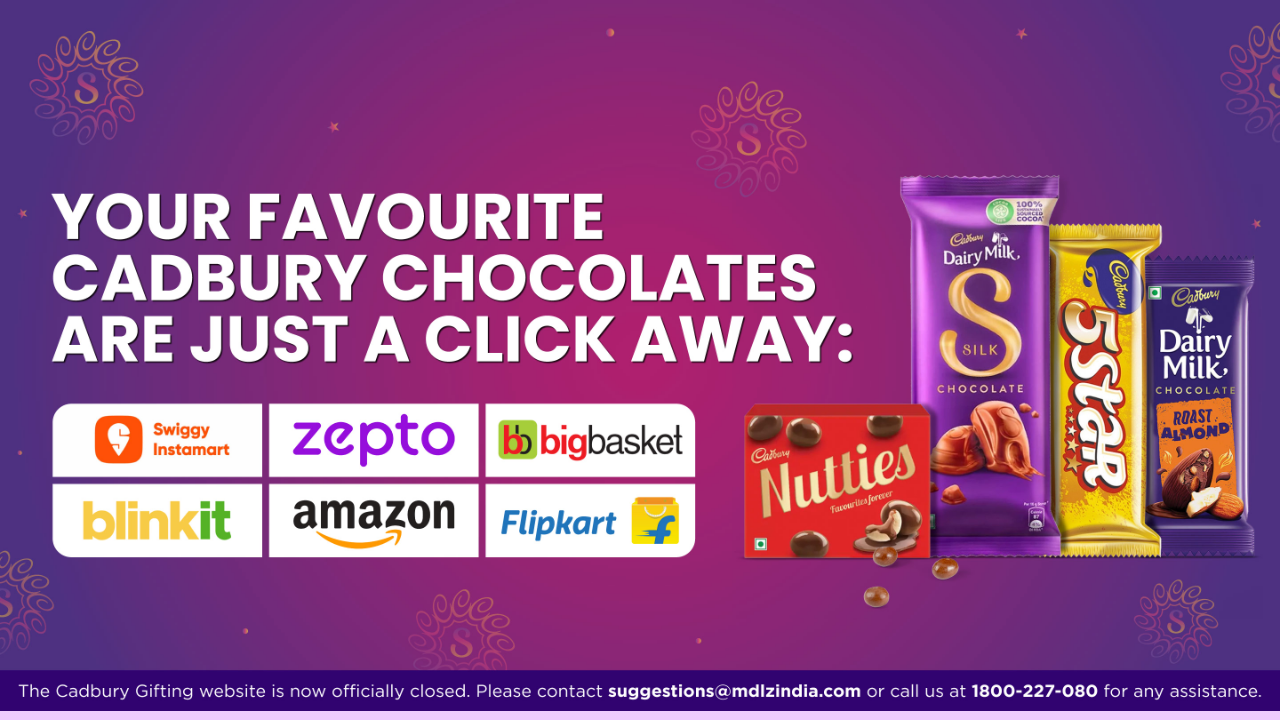

Opened another new window/tab
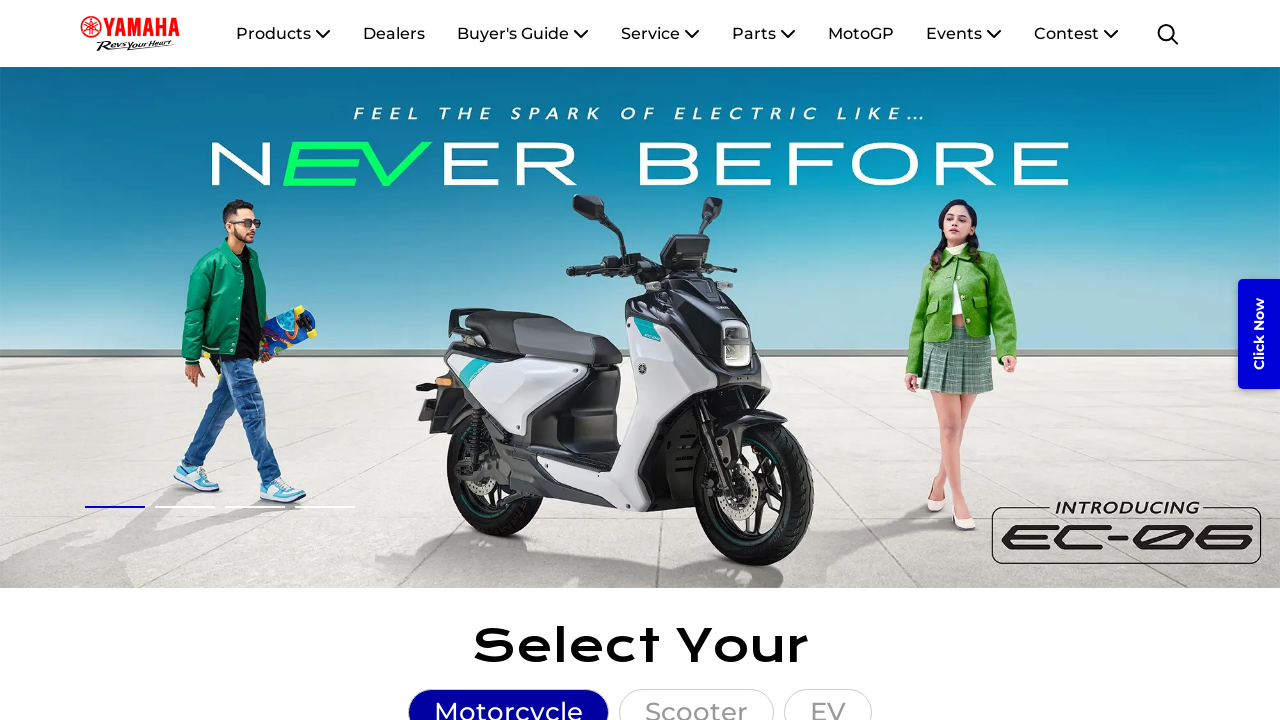

Navigated to Nestle India website
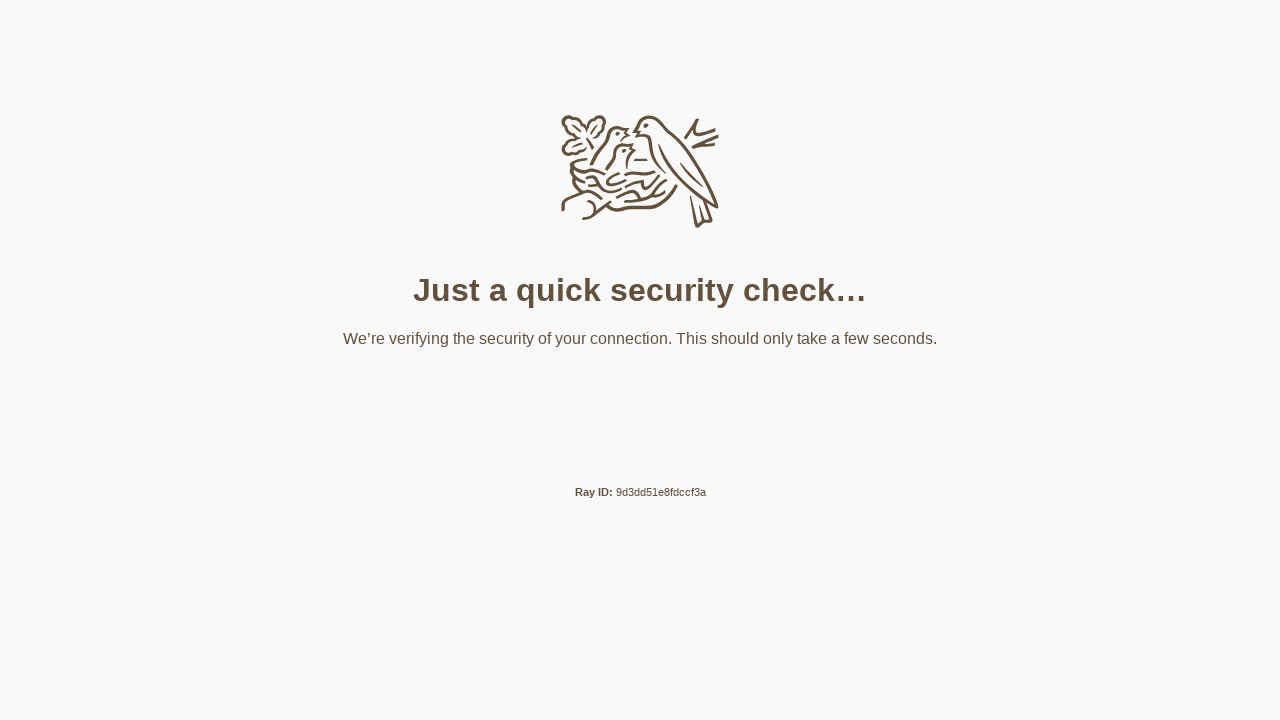

Retrieved all open pages/windows
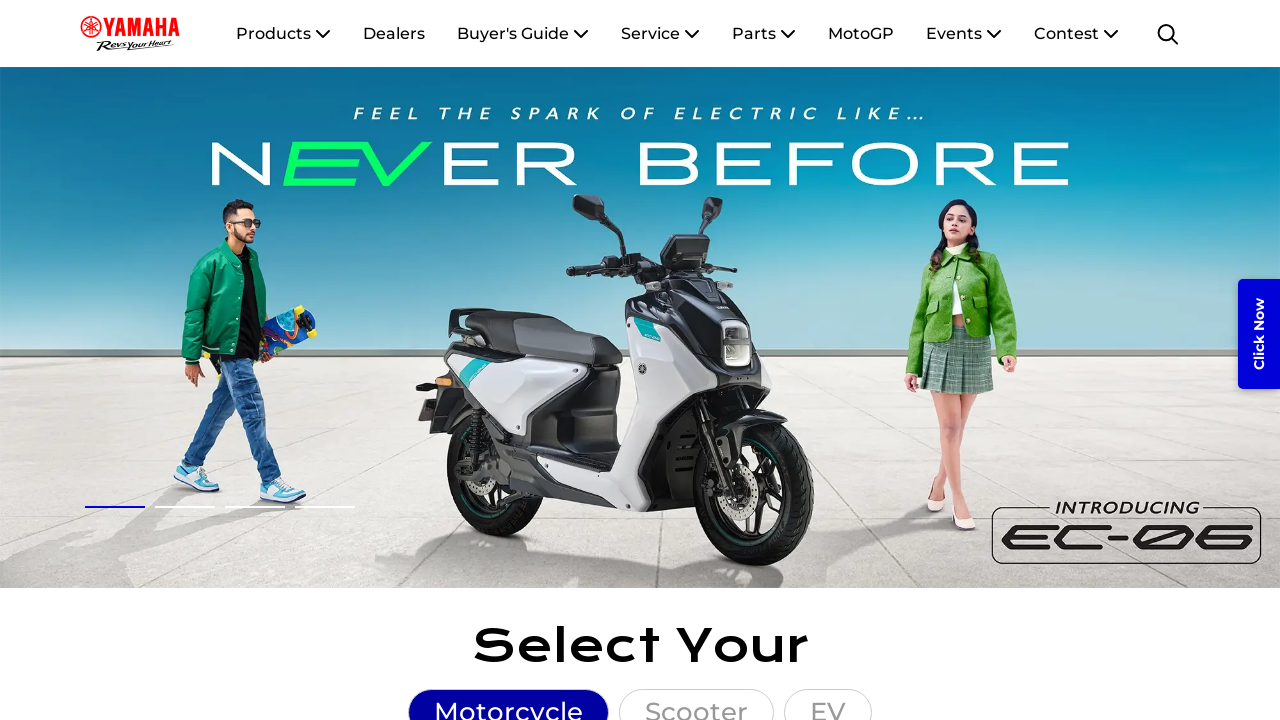

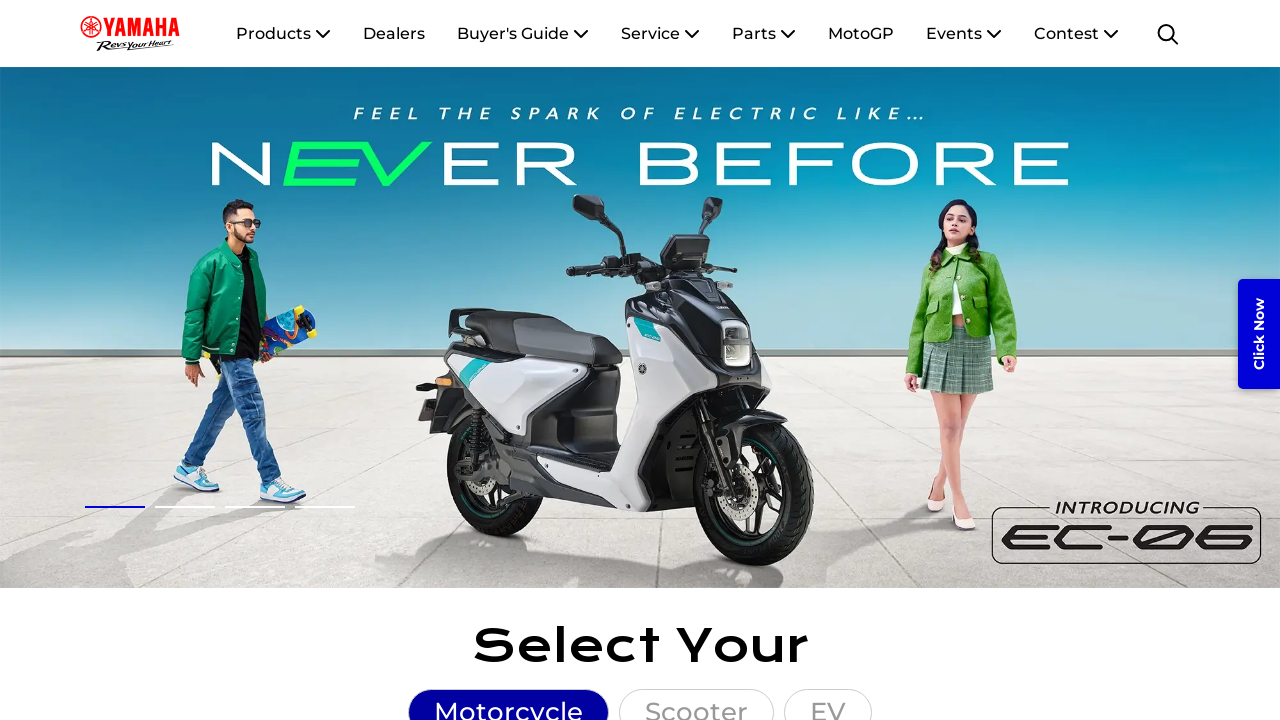